Tests JavaScript confirm dialog handling by clicking a button that triggers a confirm alert, dismissing it, and verifying the result message shows "You clicked: Cancel"

Starting URL: https://the-internet.herokuapp.com/javascript_alerts

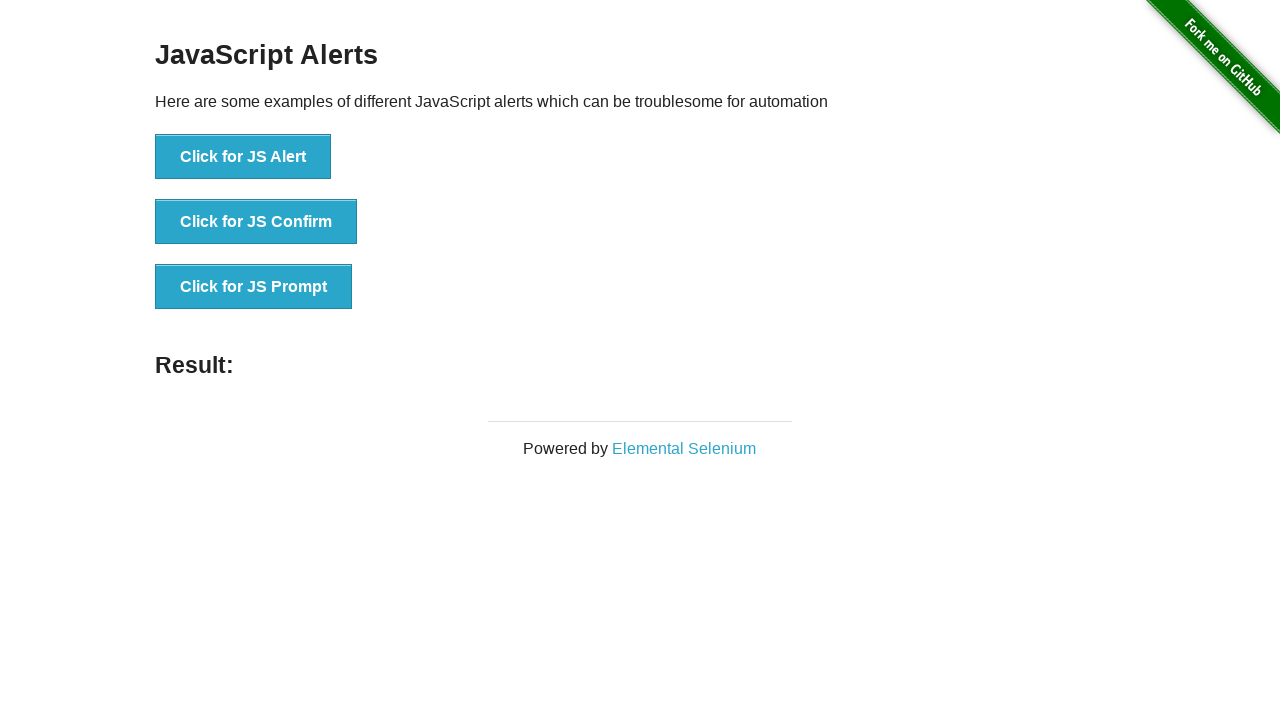

Clicked JS Confirm button to trigger confirm dialog at (256, 222) on xpath=//button[@onclick='jsConfirm()']
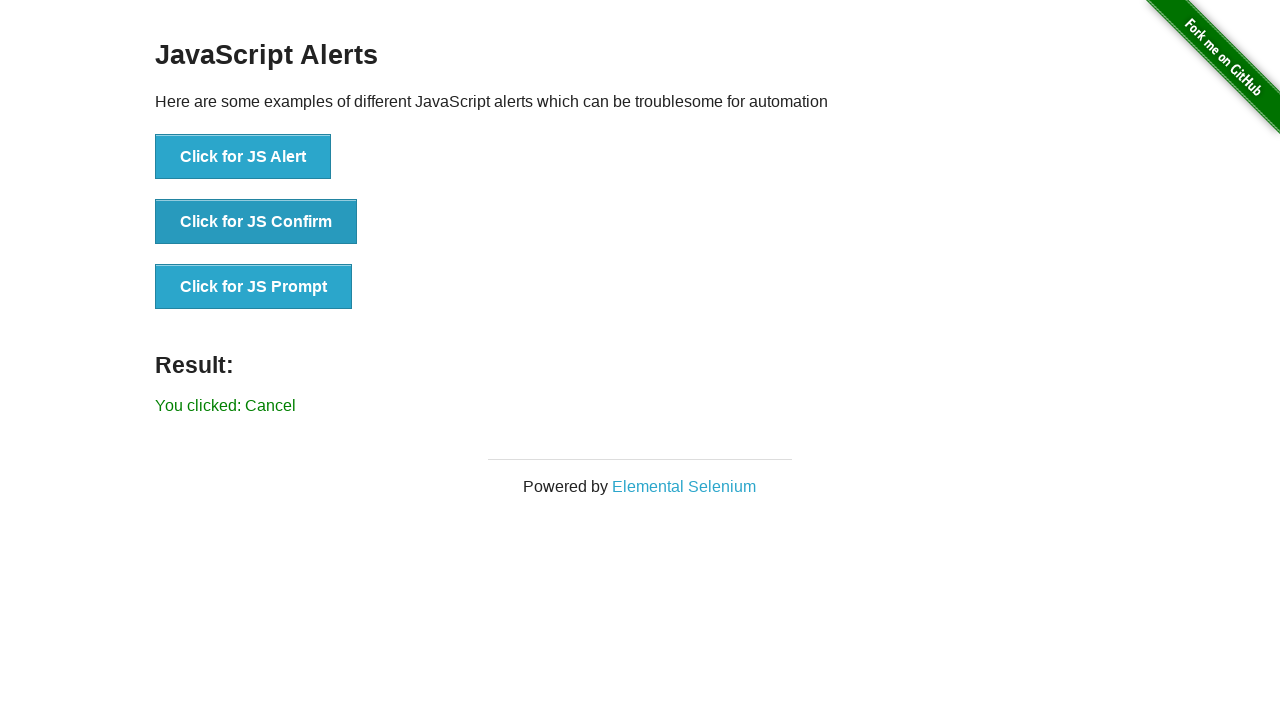

Set up dialog handler to dismiss (cancel) the confirm dialog
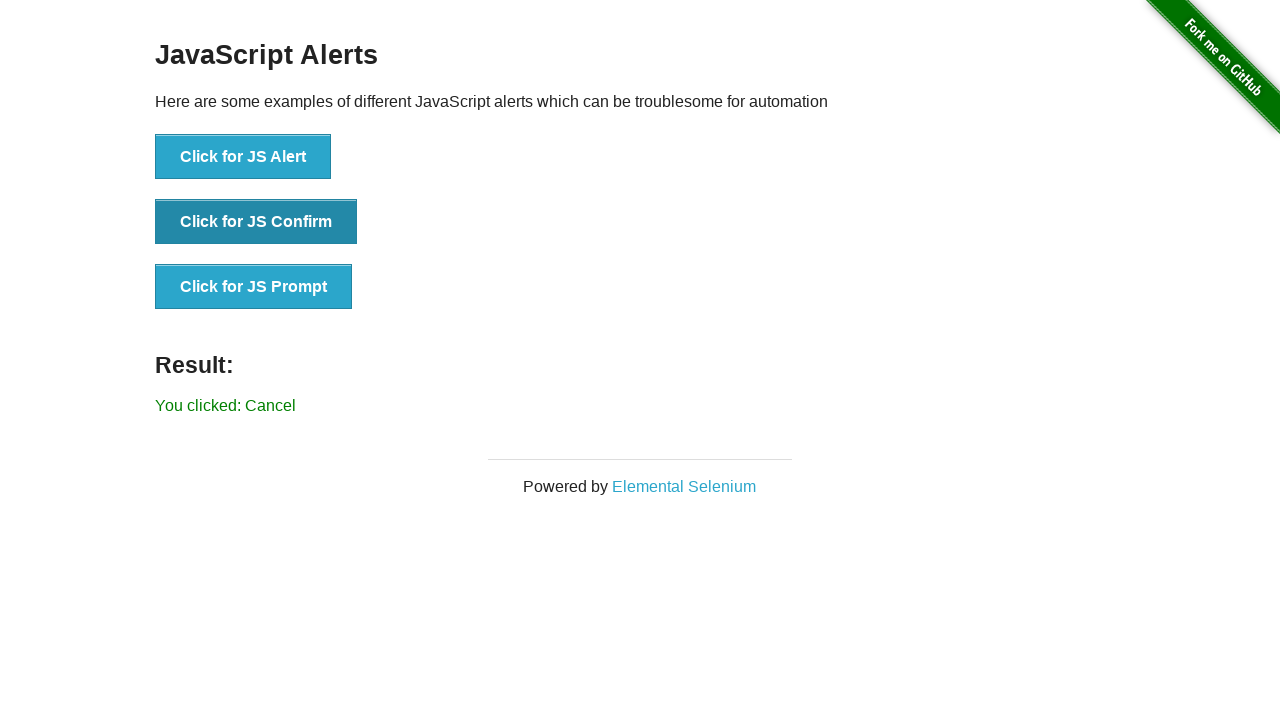

Clicked JS Confirm button again to trigger dialog with handler active at (256, 222) on xpath=//button[@onclick='jsConfirm()']
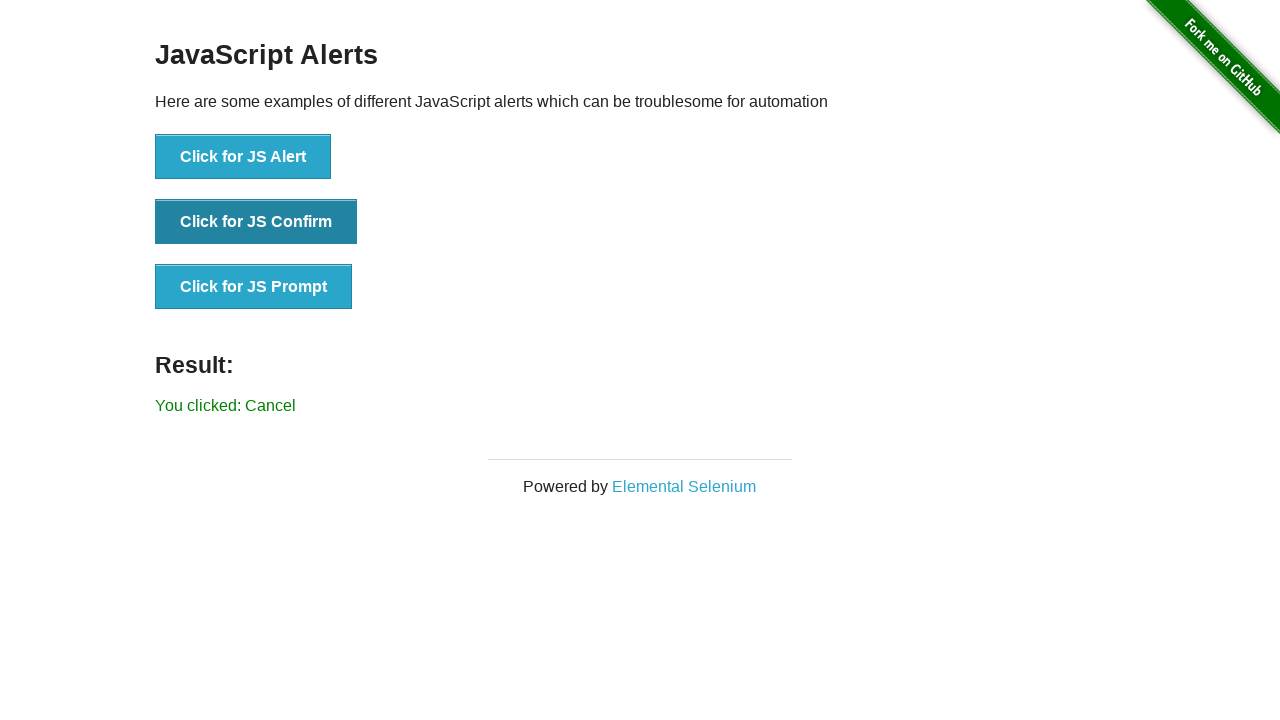

Result message element loaded on page
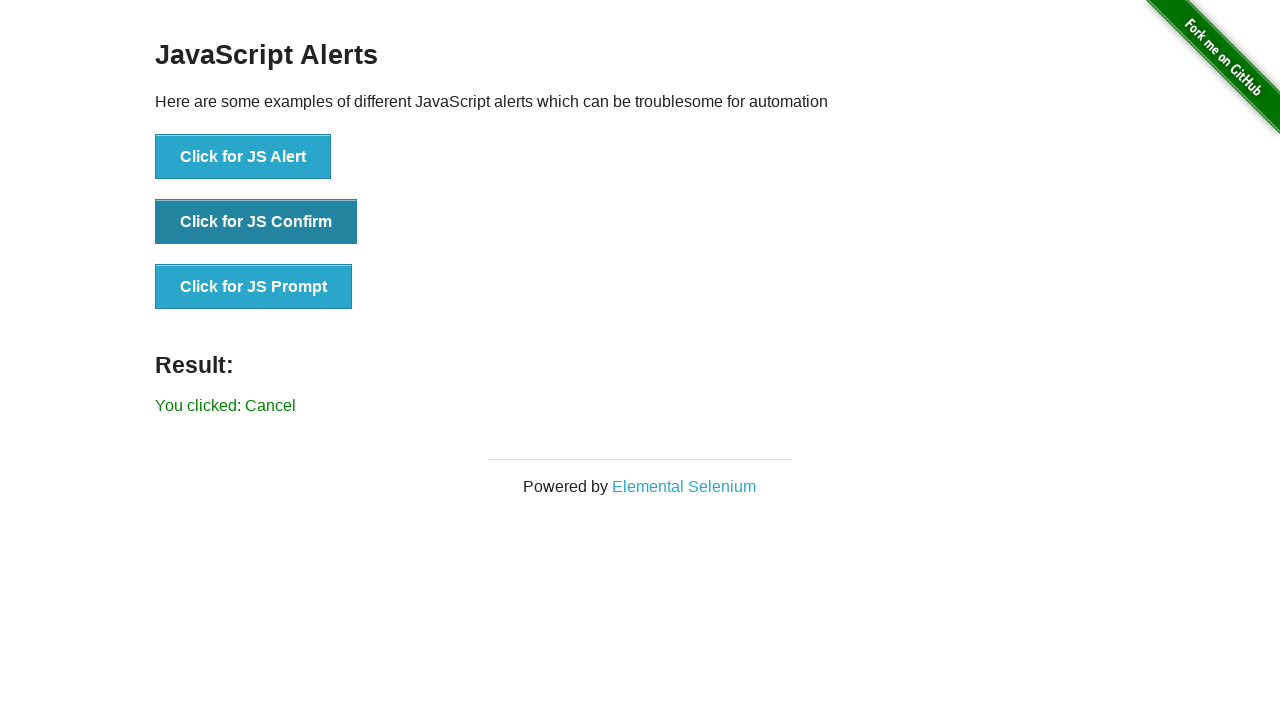

Retrieved result text from page
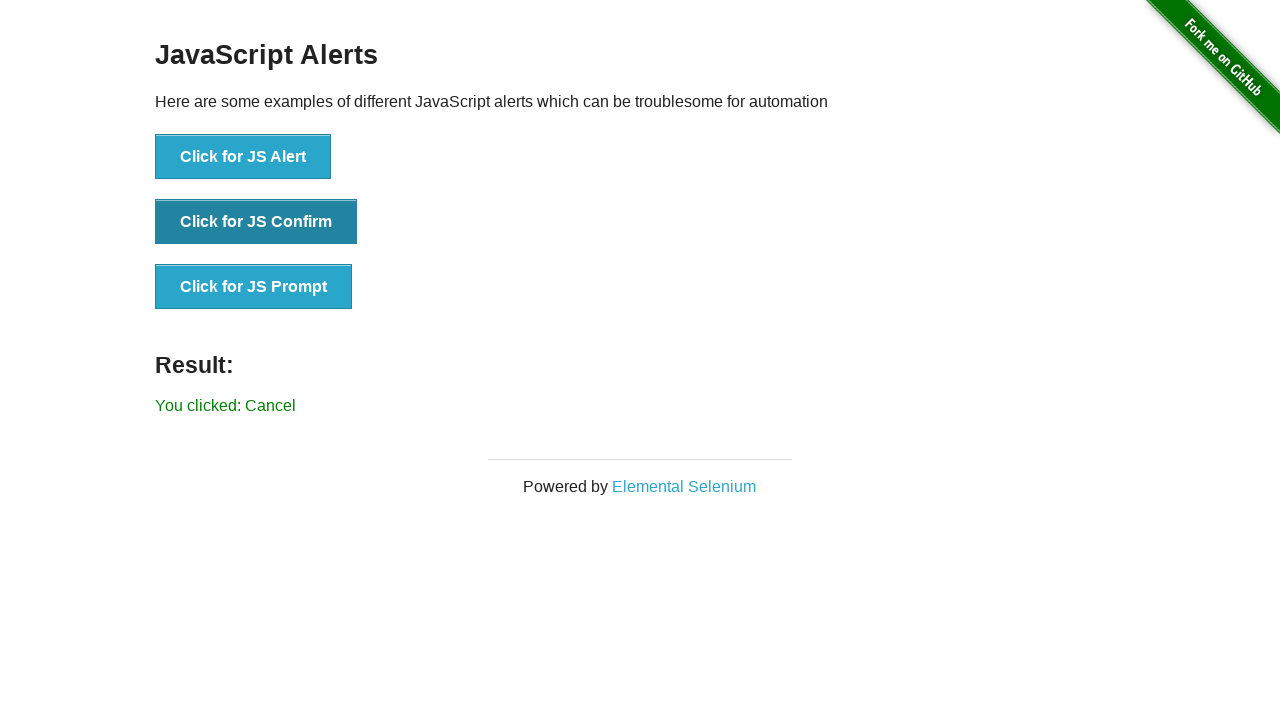

Verified result text shows 'You clicked: Cancel' - assertion passed
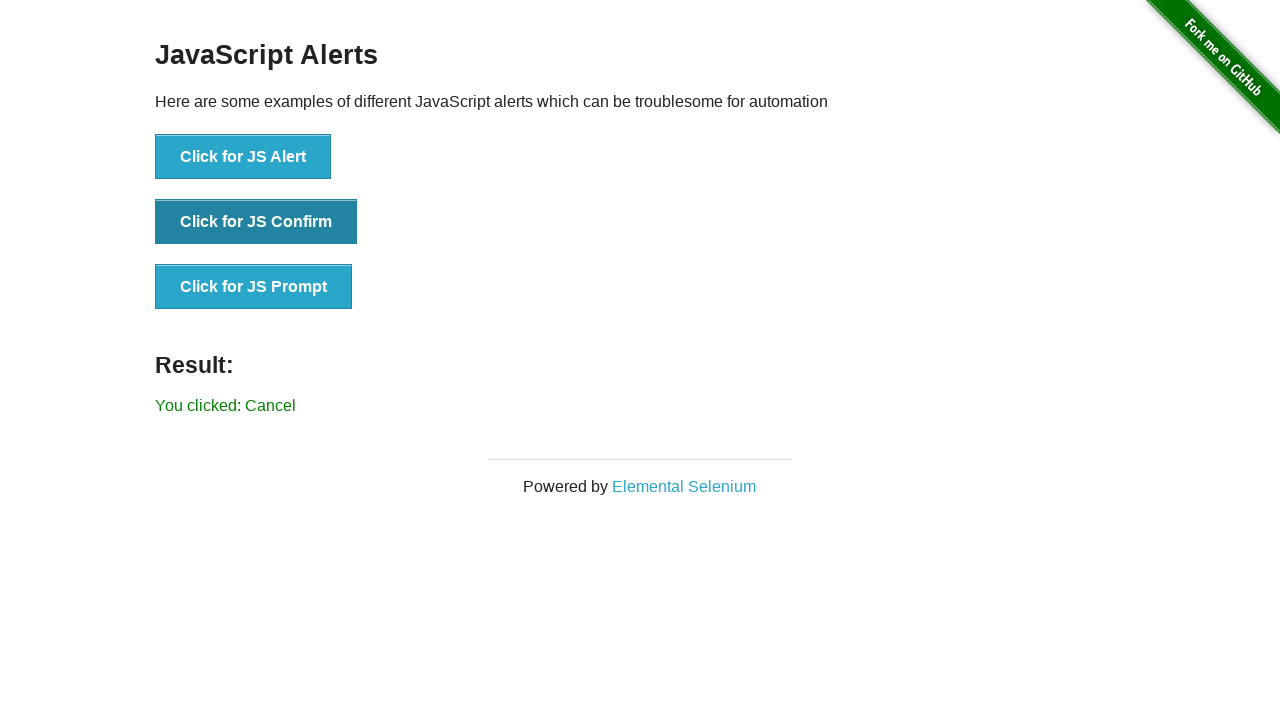

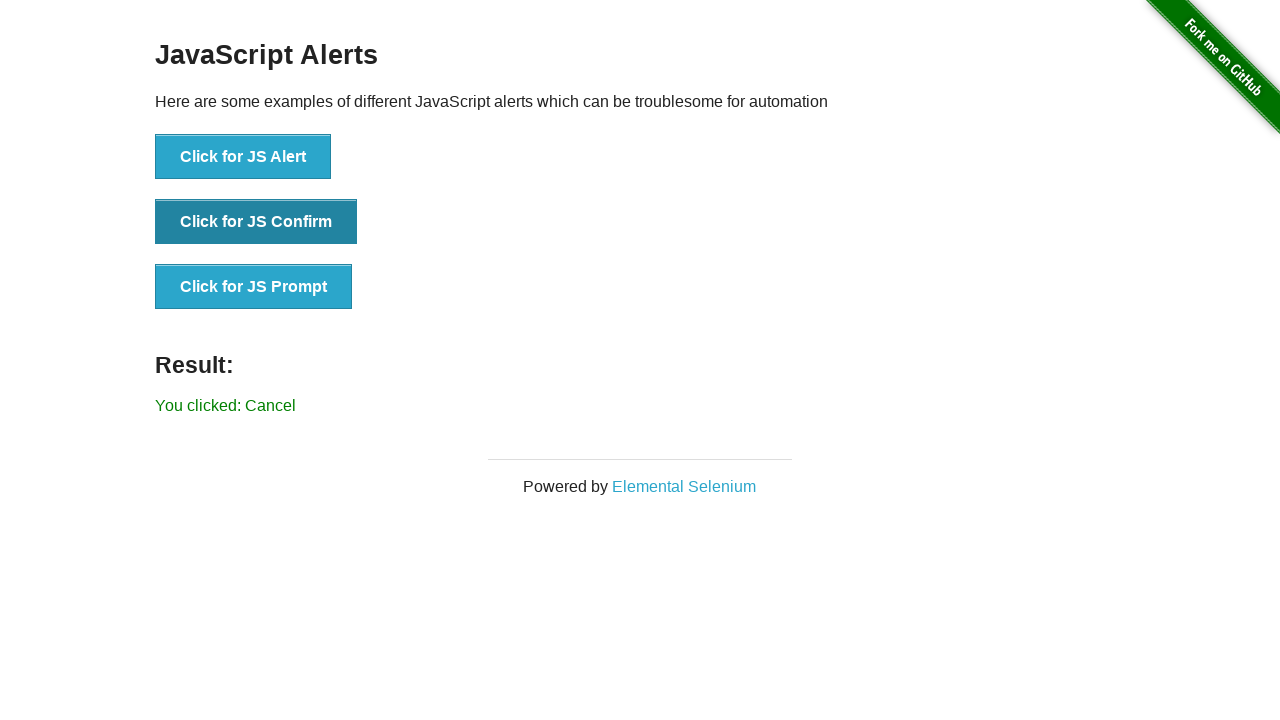